Tests table sorting by clicking the "Due" column header twice to sort in descending order

Starting URL: http://the-internet.herokuapp.com/tables

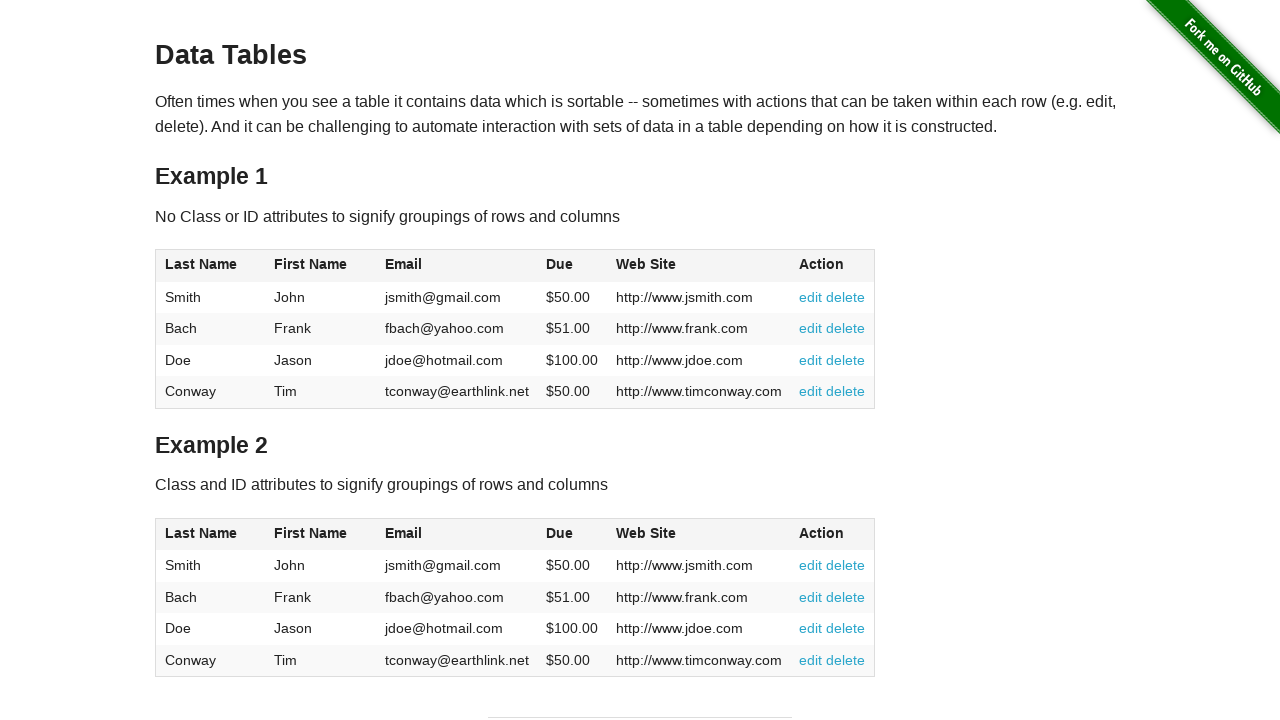

Clicked Due column header first time to sort ascending at (572, 266) on #table1 thead tr th:nth-of-type(4)
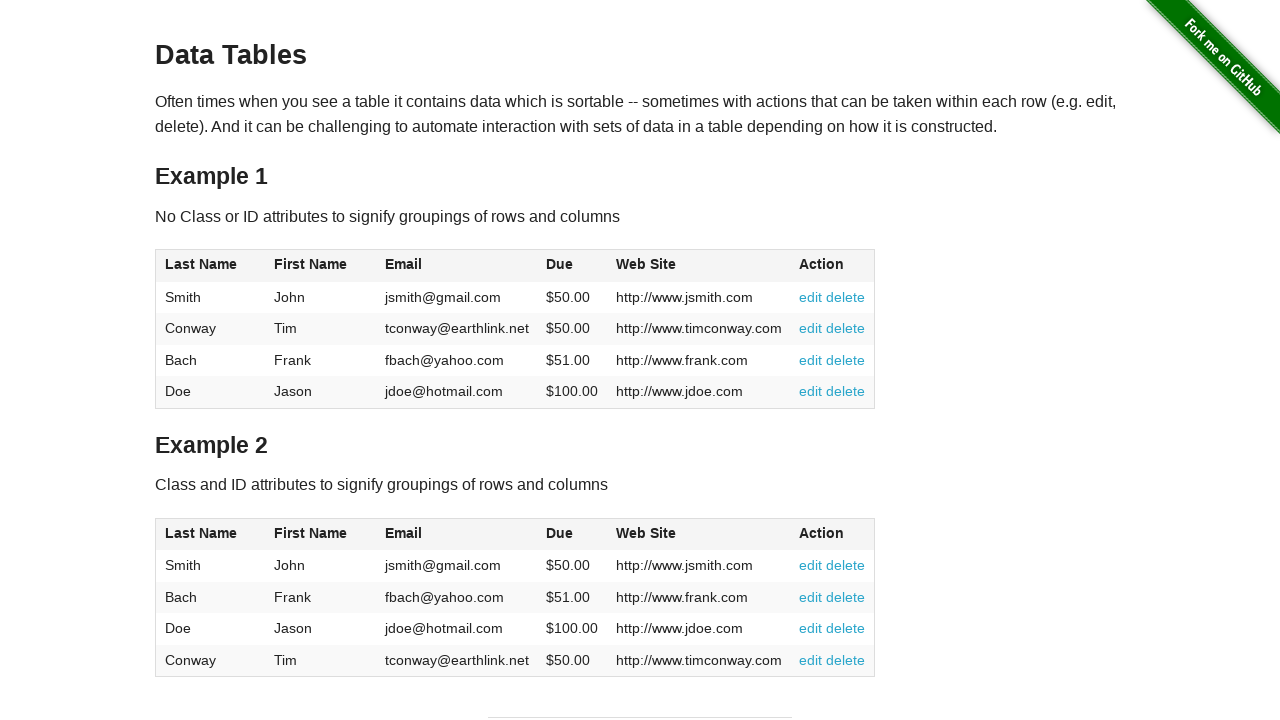

Clicked Due column header second time to sort descending at (572, 266) on #table1 thead tr th:nth-of-type(4)
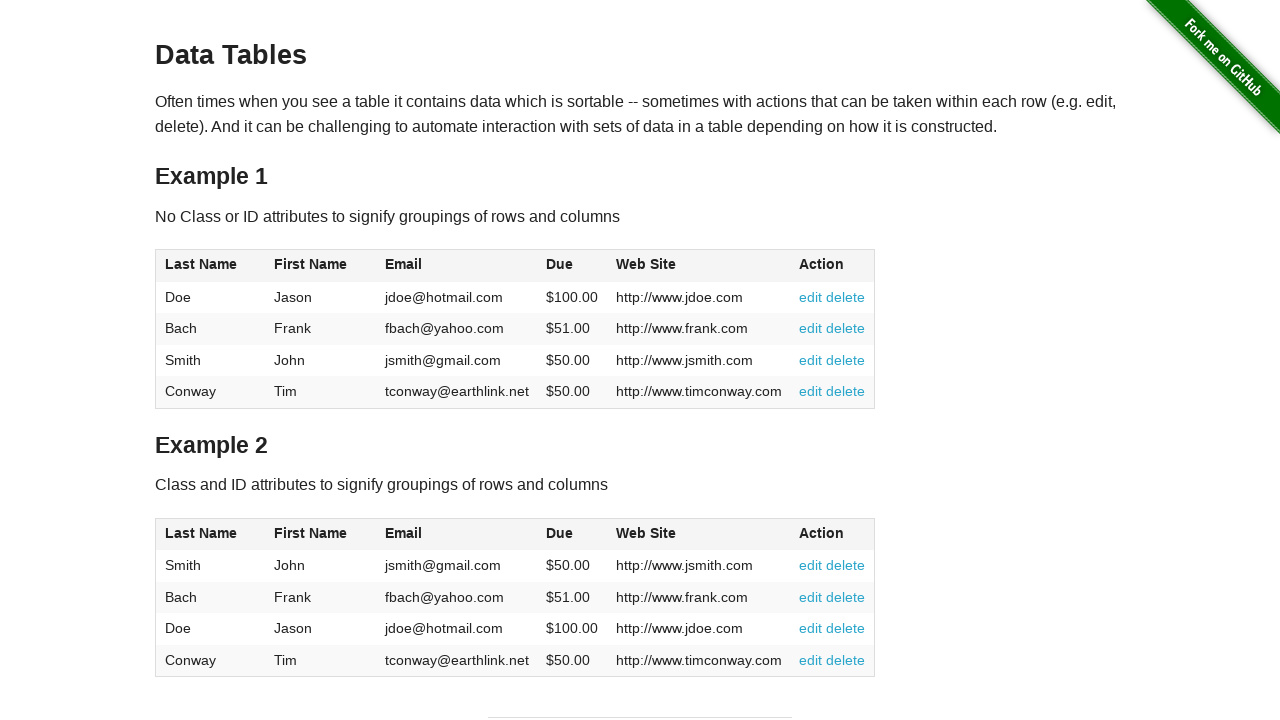

Table sorted by Due column in descending order
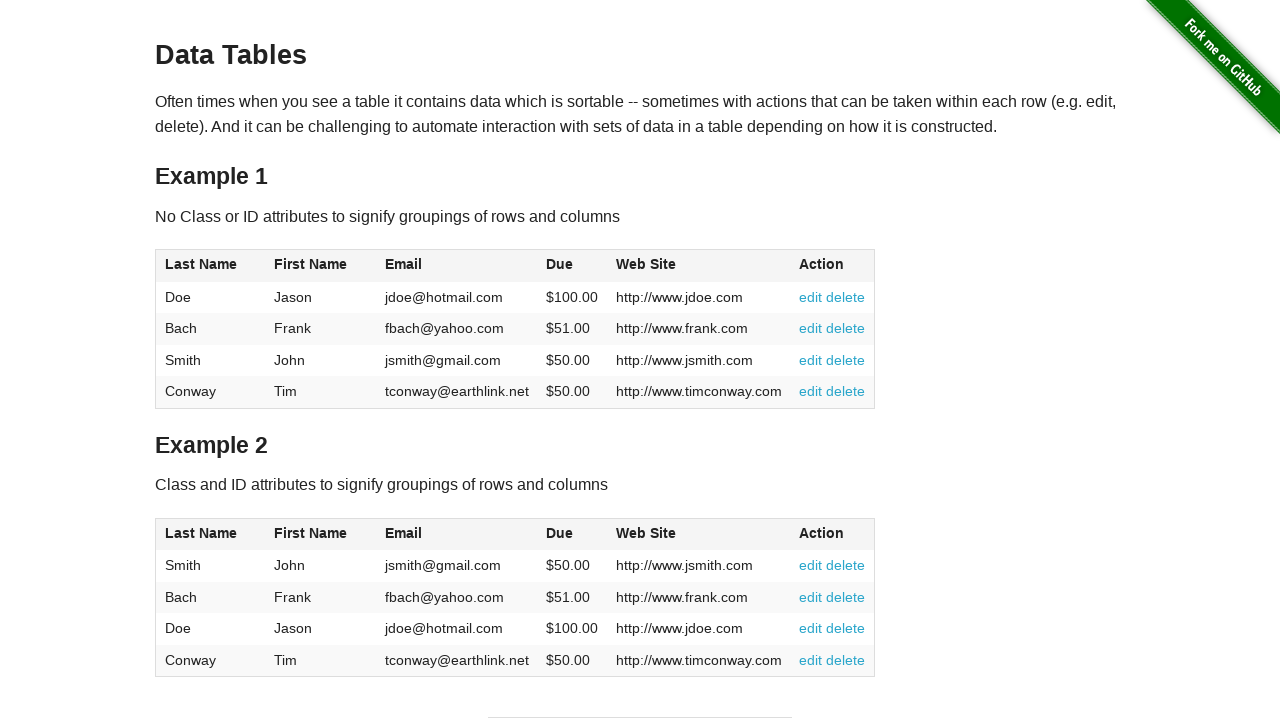

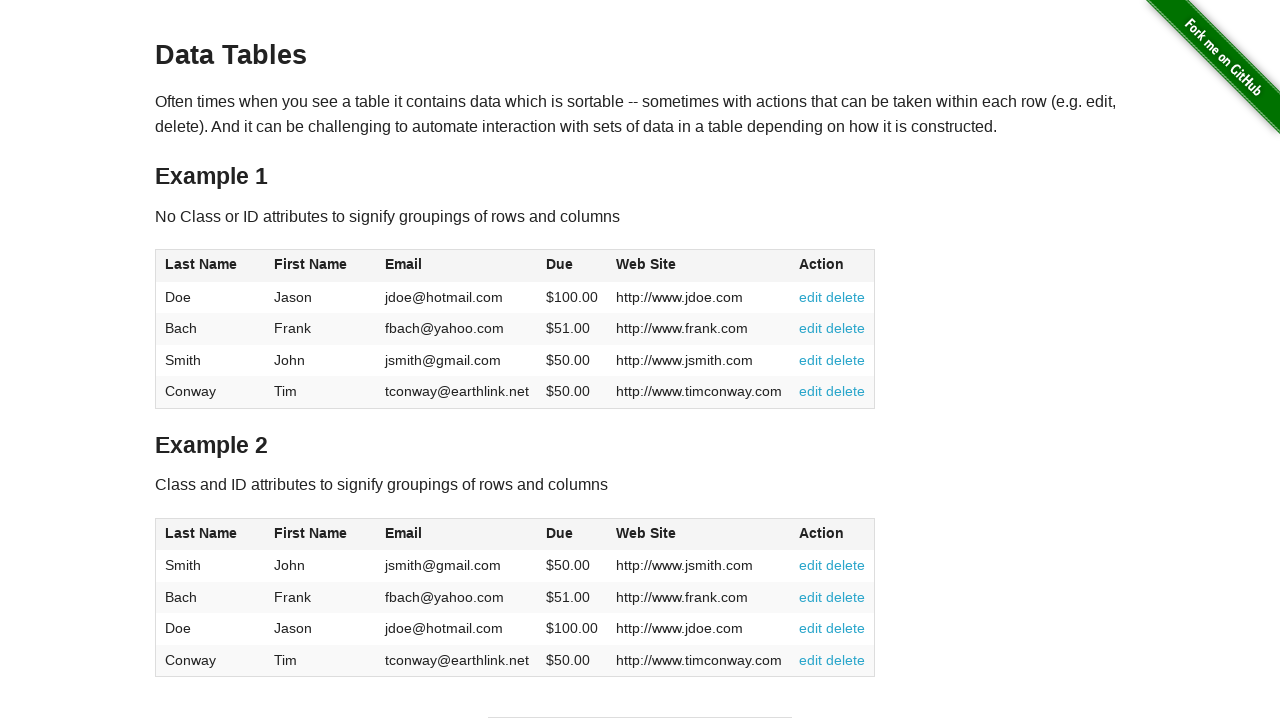